Tests interaction with elements inside an iframe by scrolling to the iframe and clicking a link within it

Starting URL: http://www.rahulshettyacademy.com/AutomationPractice/

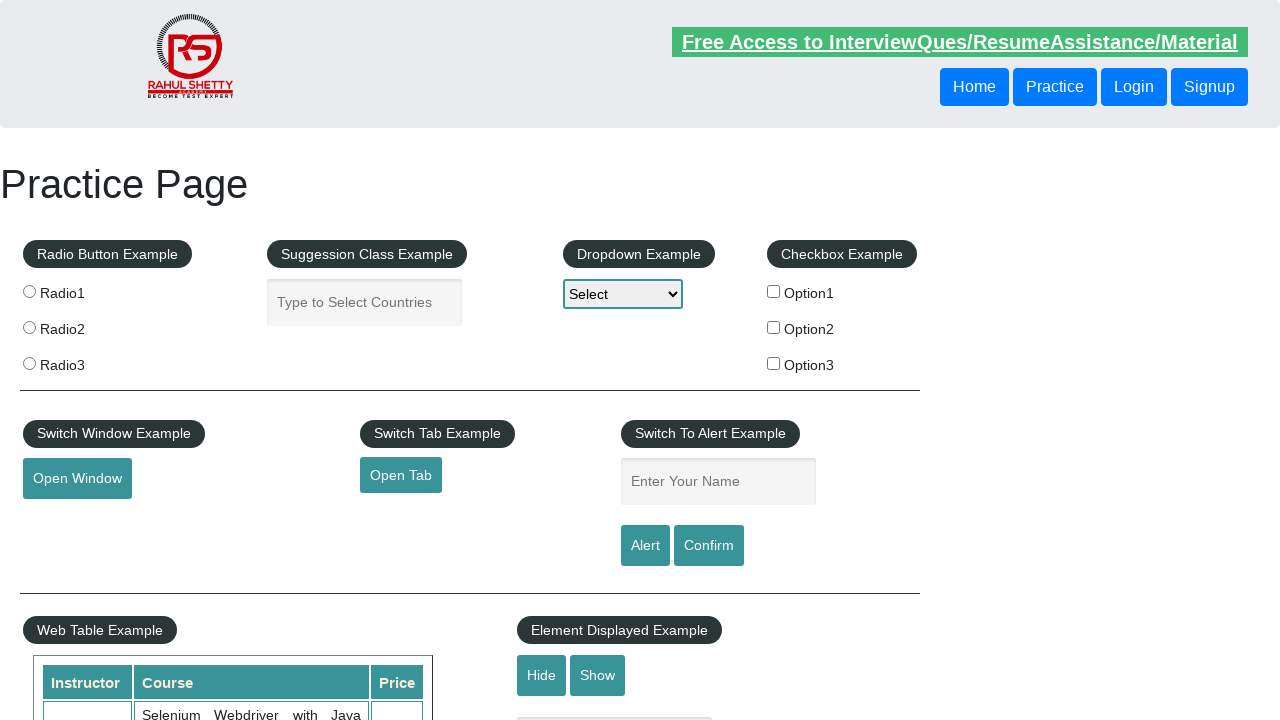

Scrolled iframe with id 'courses-iframe' into view
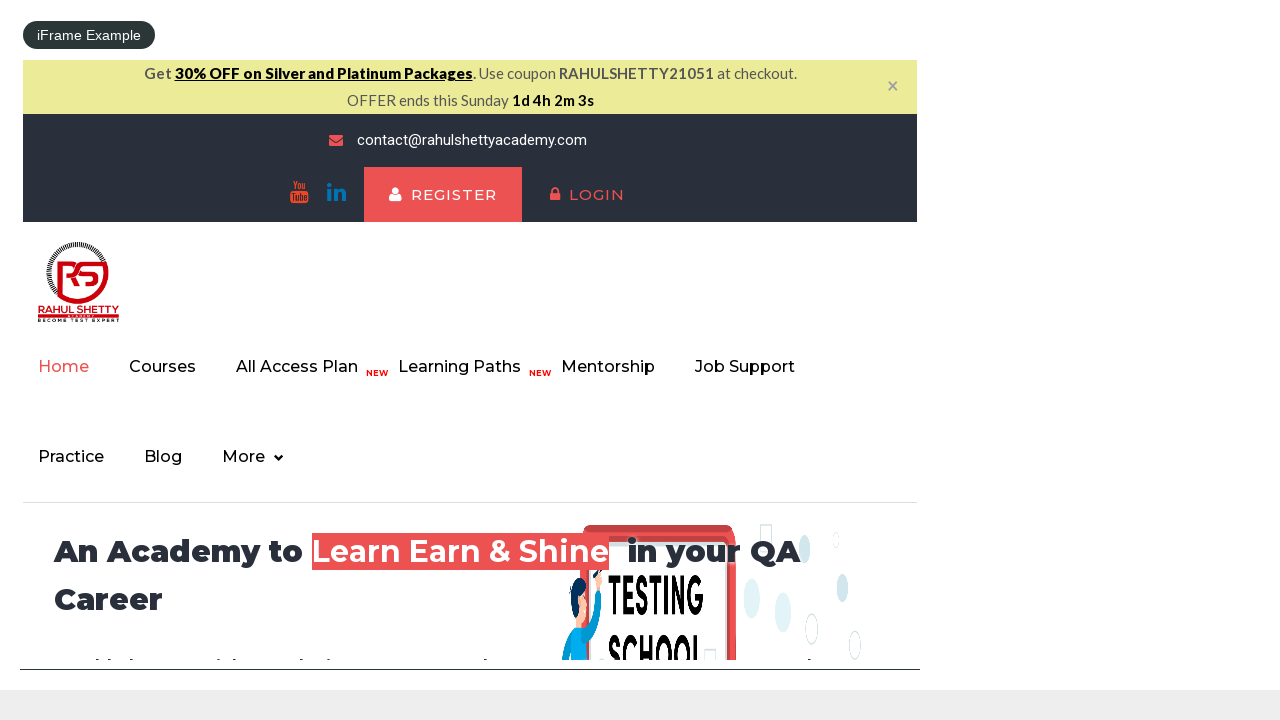

Retrieved frame locator for iframe with id 'courses-iframe'
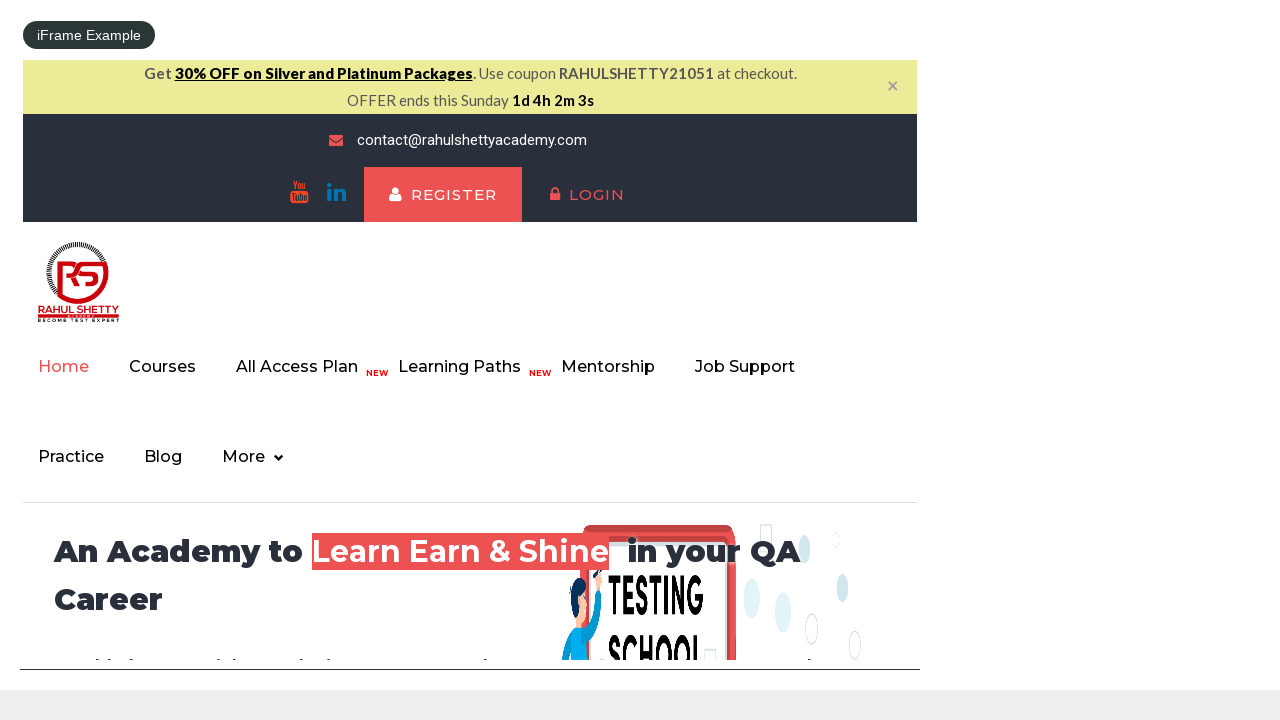

Clicked lifetime access link inside iframe at (307, 367) on #courses-iframe >> internal:control=enter-frame >> li a[href*="lifetime-access"]
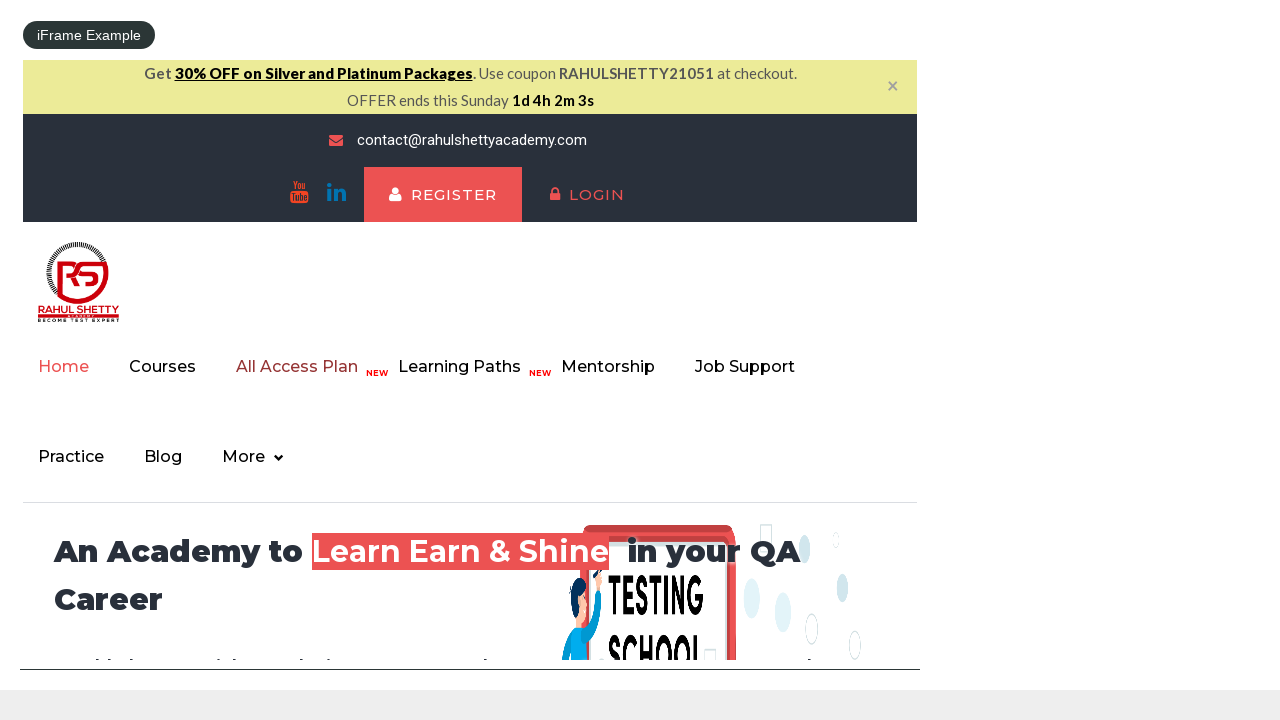

Waited for text h2 element to be present in iframe
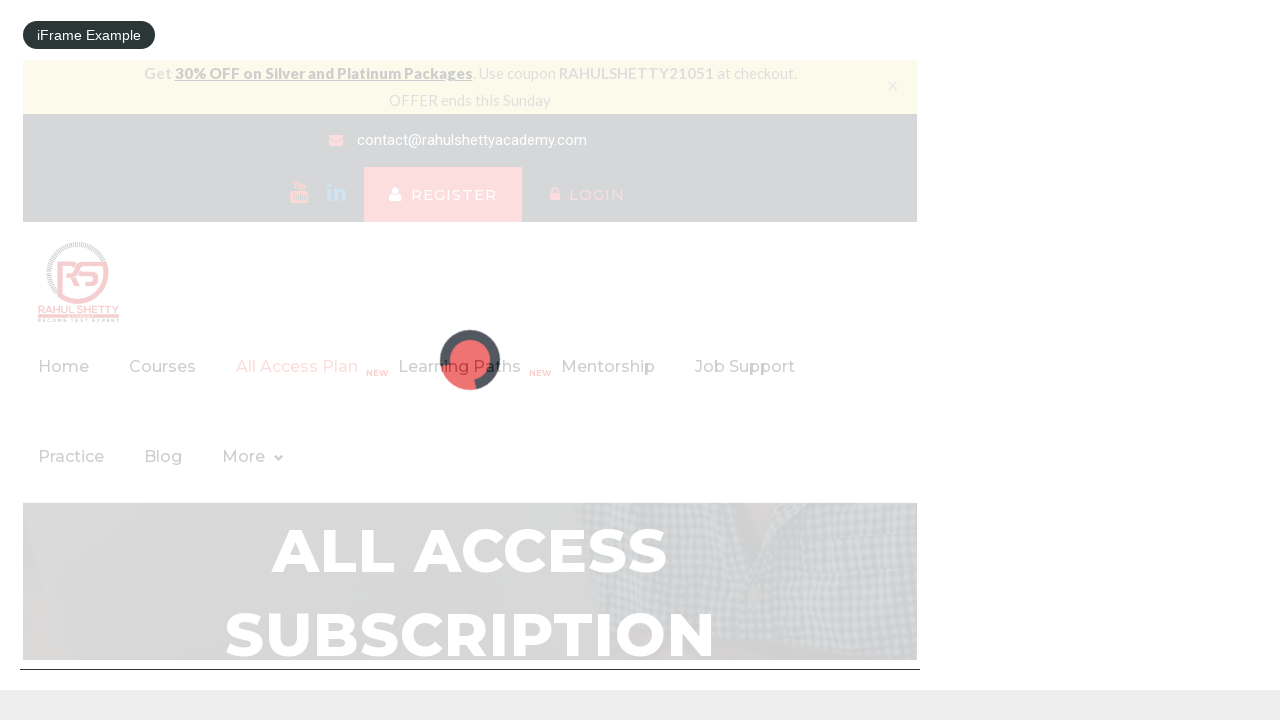

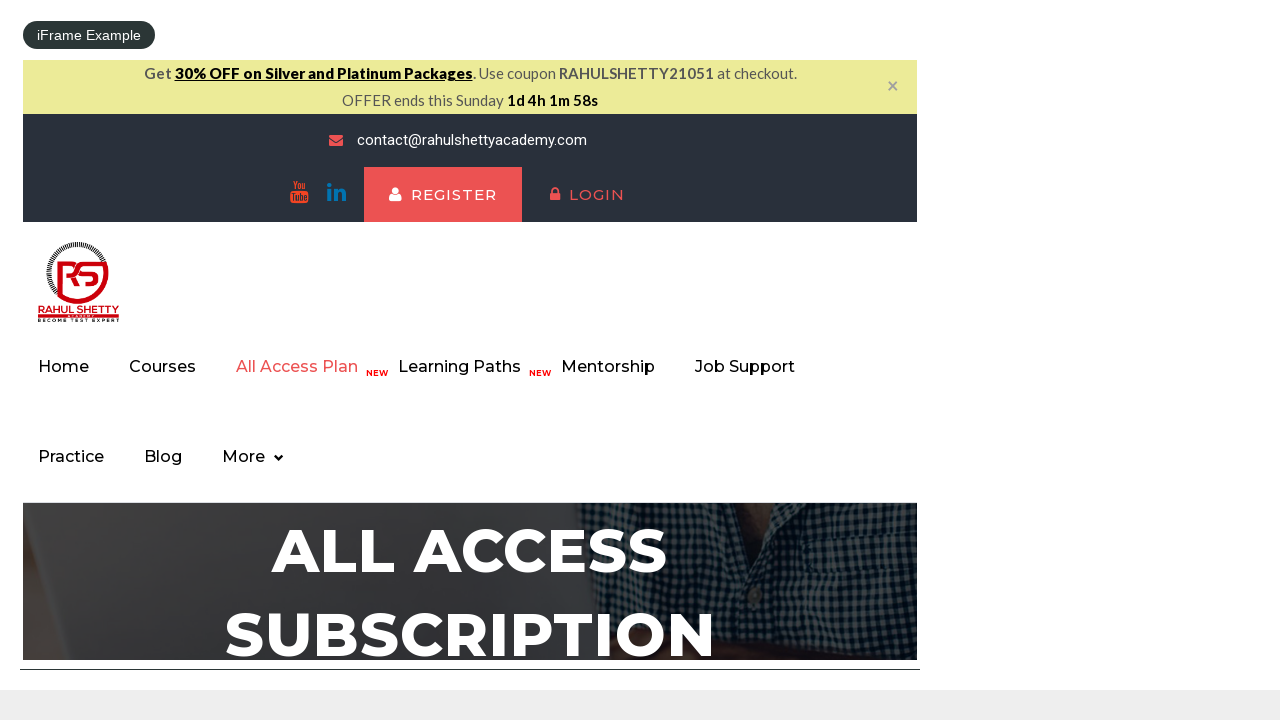